Tests that clicking Clear completed removes completed items from the list

Starting URL: https://demo.playwright.dev/todomvc

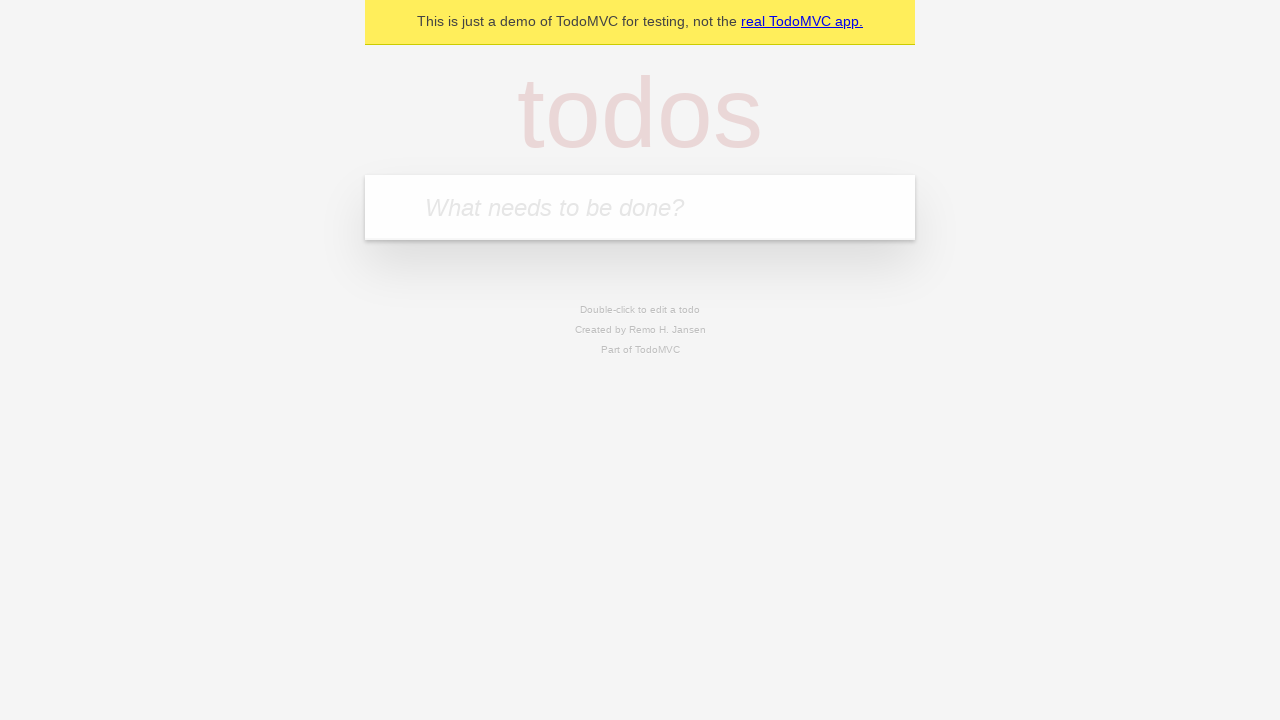

Filled todo input with 'buy some cheese' on internal:attr=[placeholder="What needs to be done?"i]
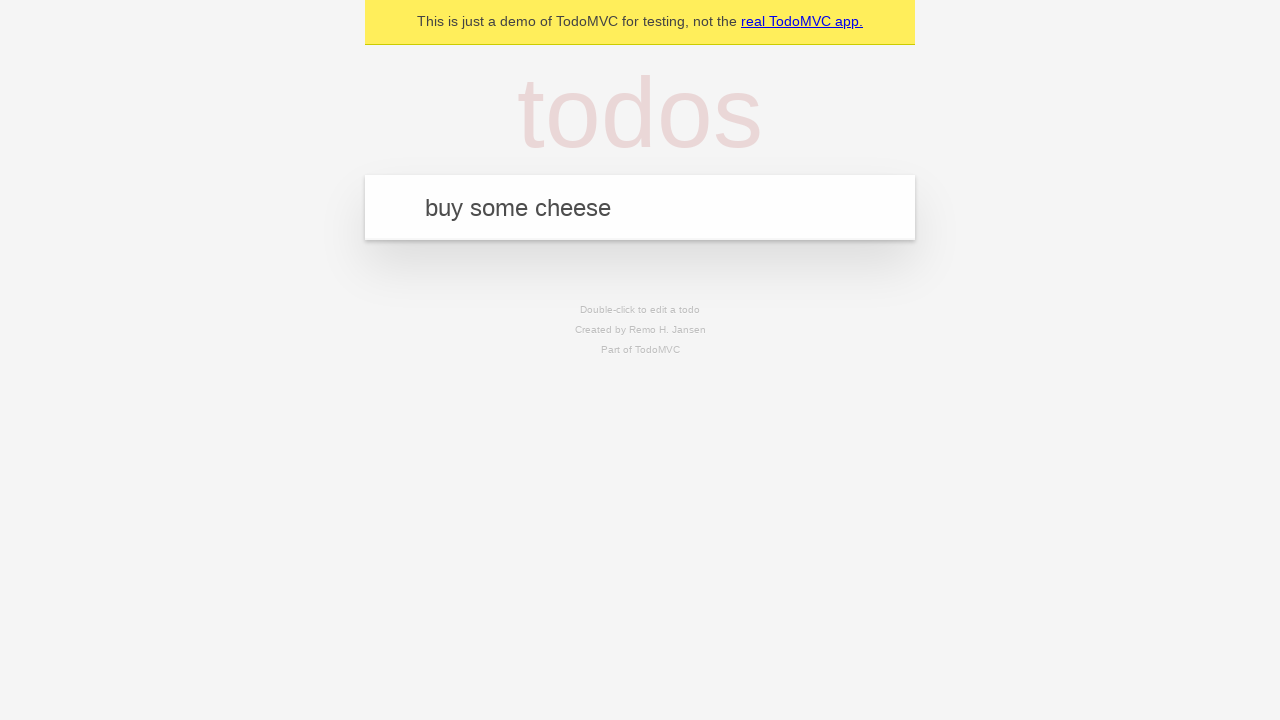

Pressed Enter to create first todo on internal:attr=[placeholder="What needs to be done?"i]
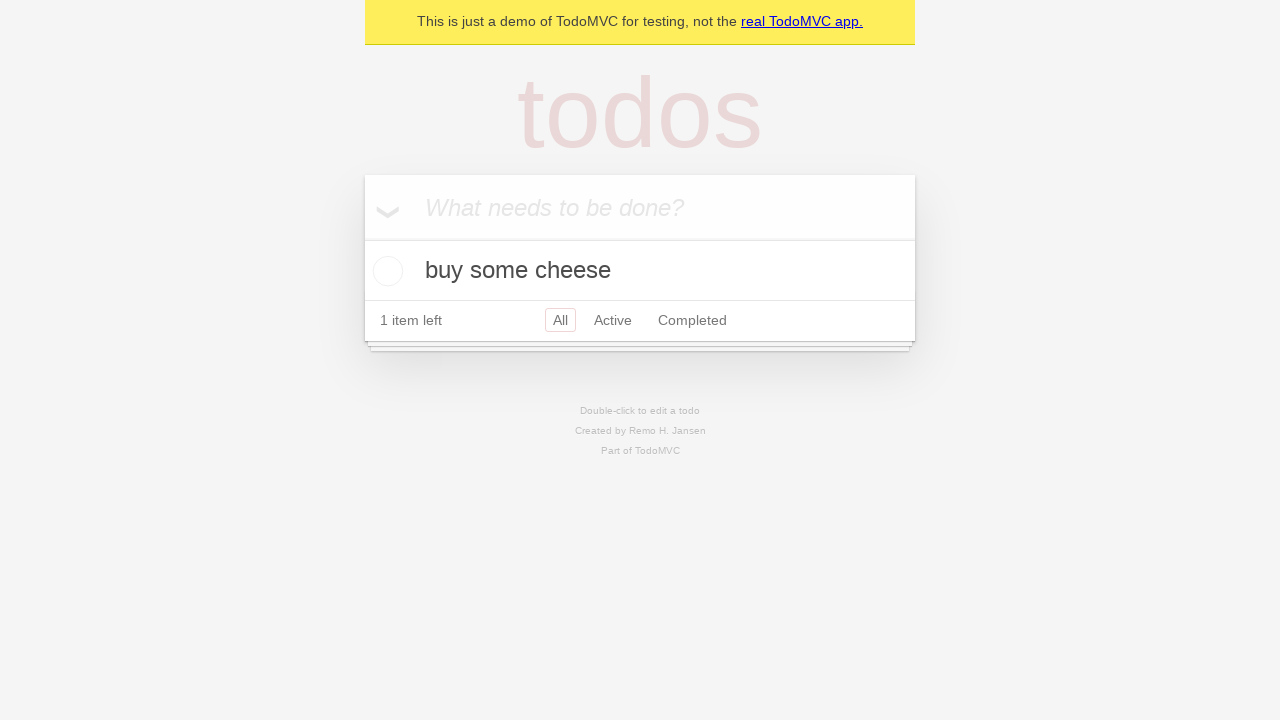

Filled todo input with 'feed the cat' on internal:attr=[placeholder="What needs to be done?"i]
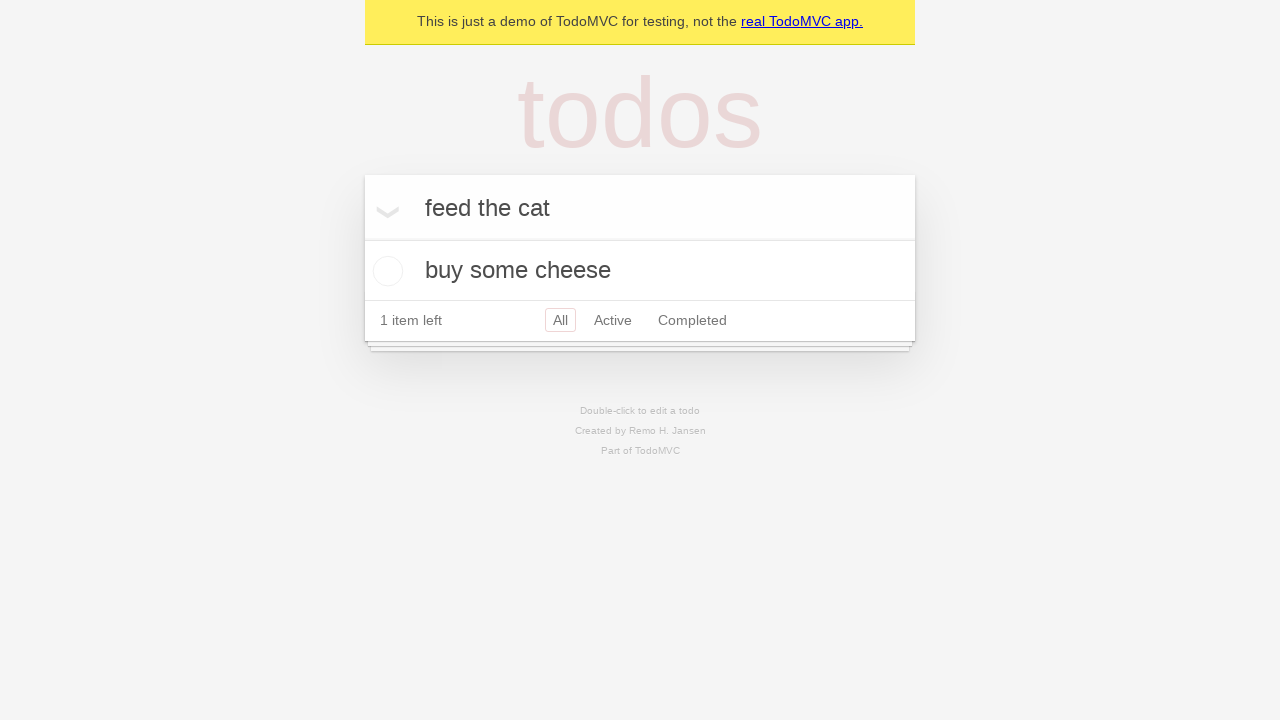

Pressed Enter to create second todo on internal:attr=[placeholder="What needs to be done?"i]
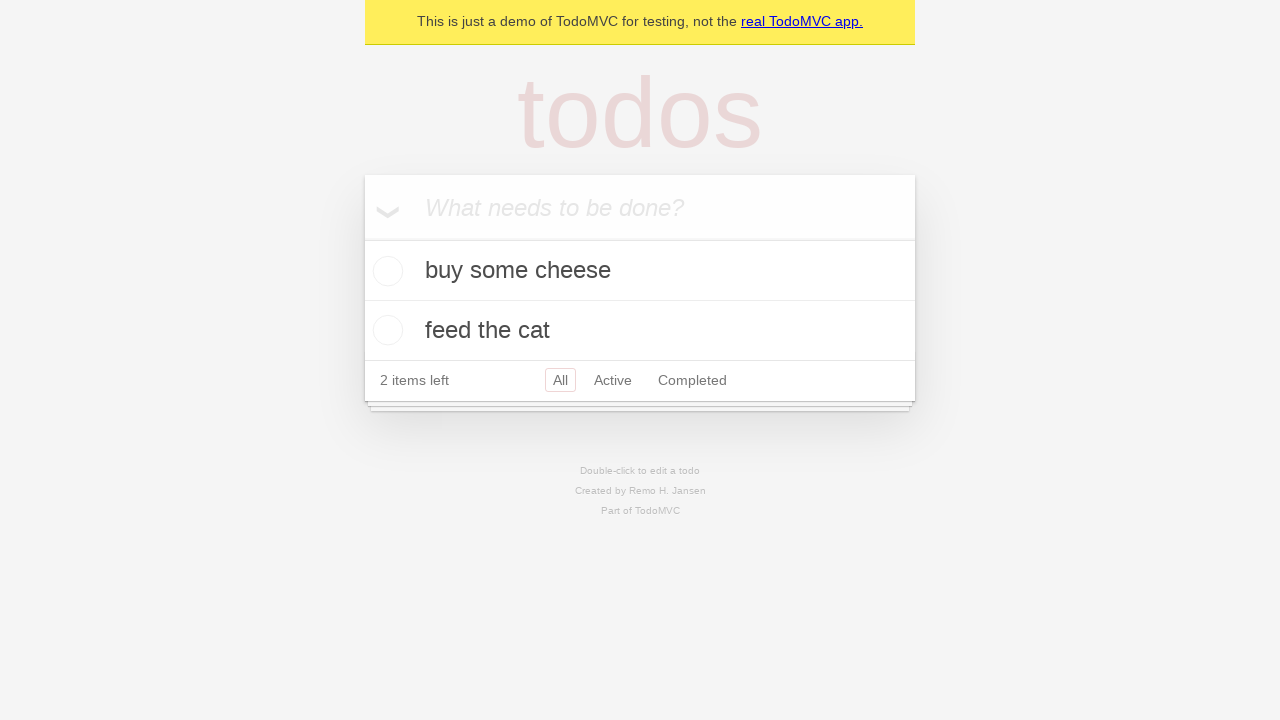

Filled todo input with 'book a doctors appointment' on internal:attr=[placeholder="What needs to be done?"i]
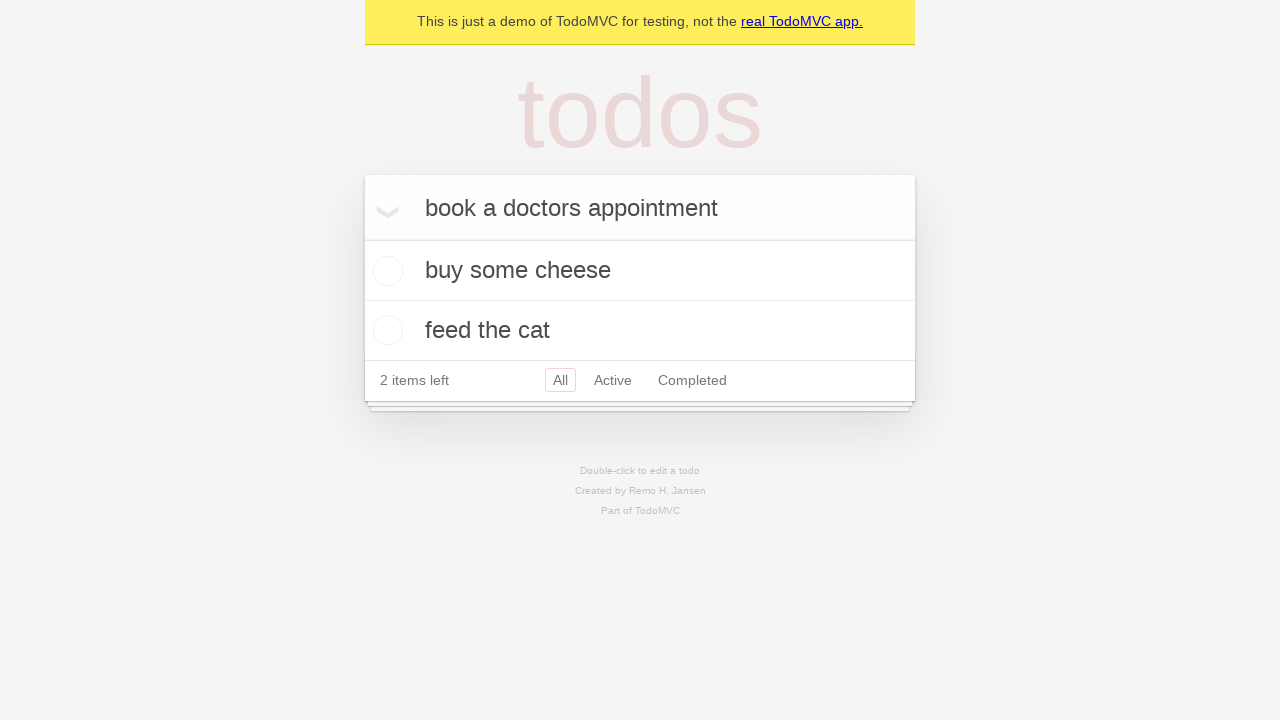

Pressed Enter to create third todo on internal:attr=[placeholder="What needs to be done?"i]
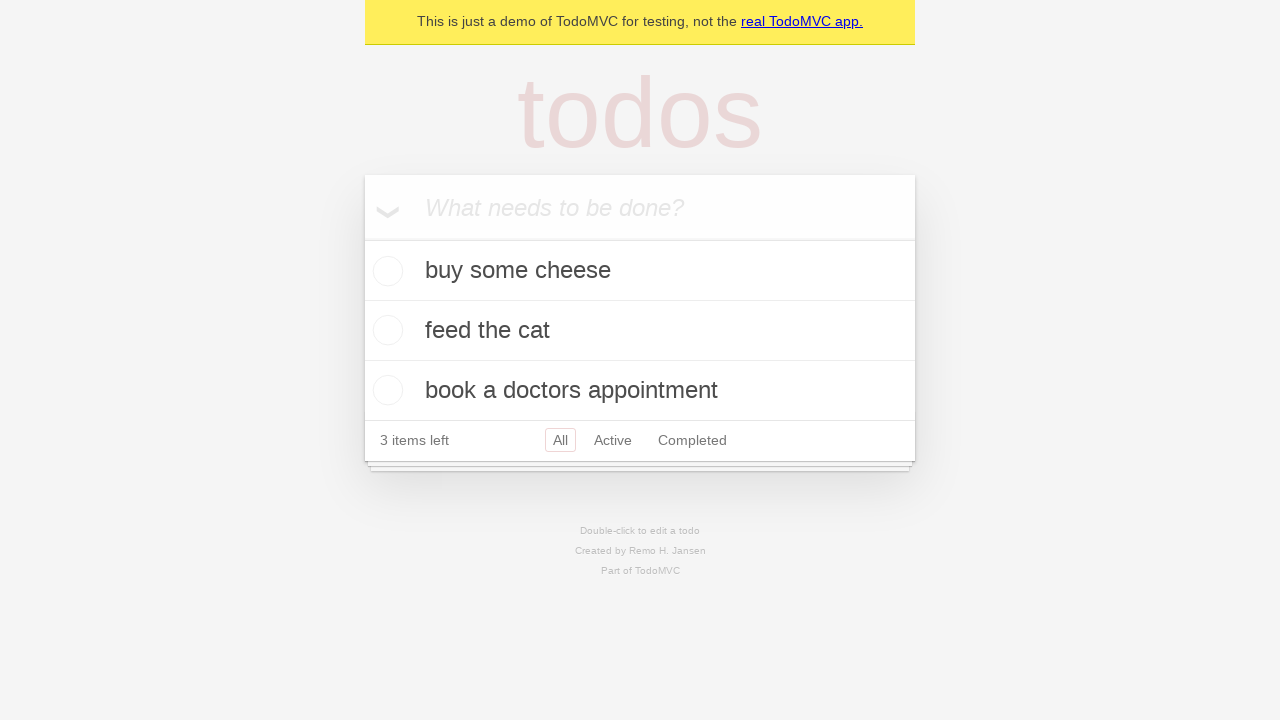

Checked the second todo item to mark it as completed at (385, 330) on [data-testid='todo-item'] >> nth=1 >> internal:role=checkbox
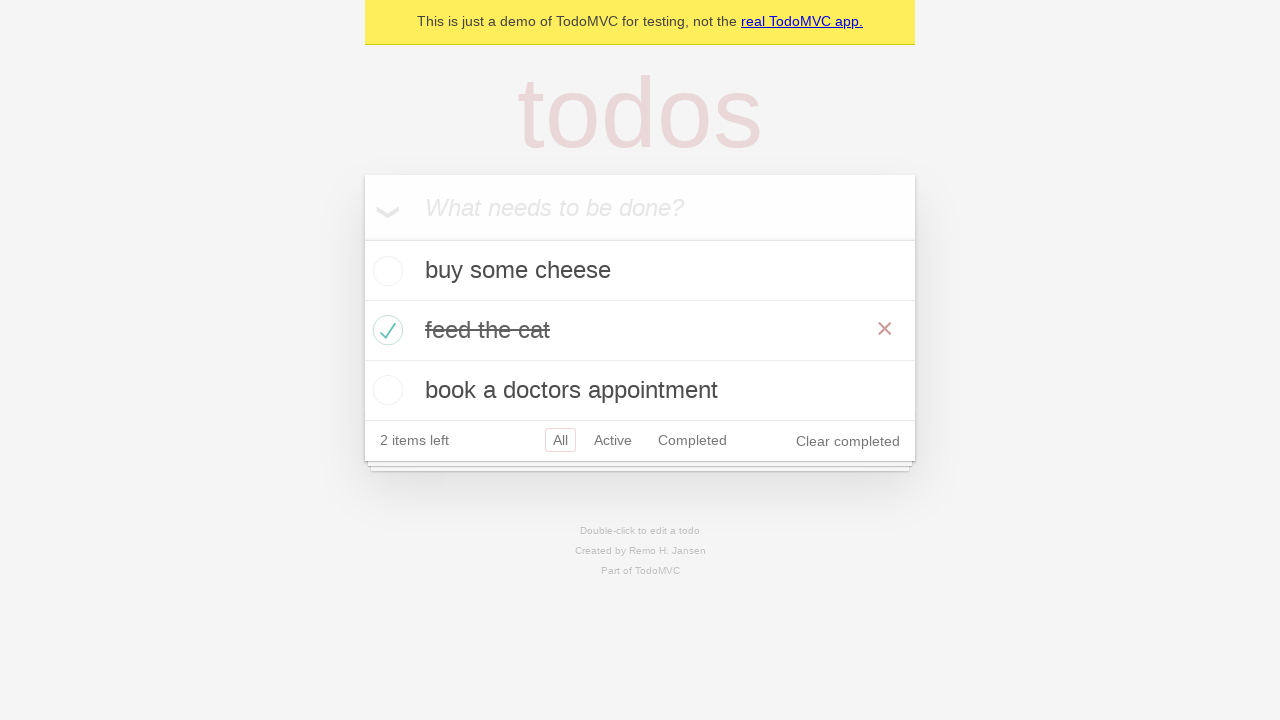

Clicked 'Clear completed' button to remove completed items at (848, 441) on internal:role=button[name="Clear completed"i]
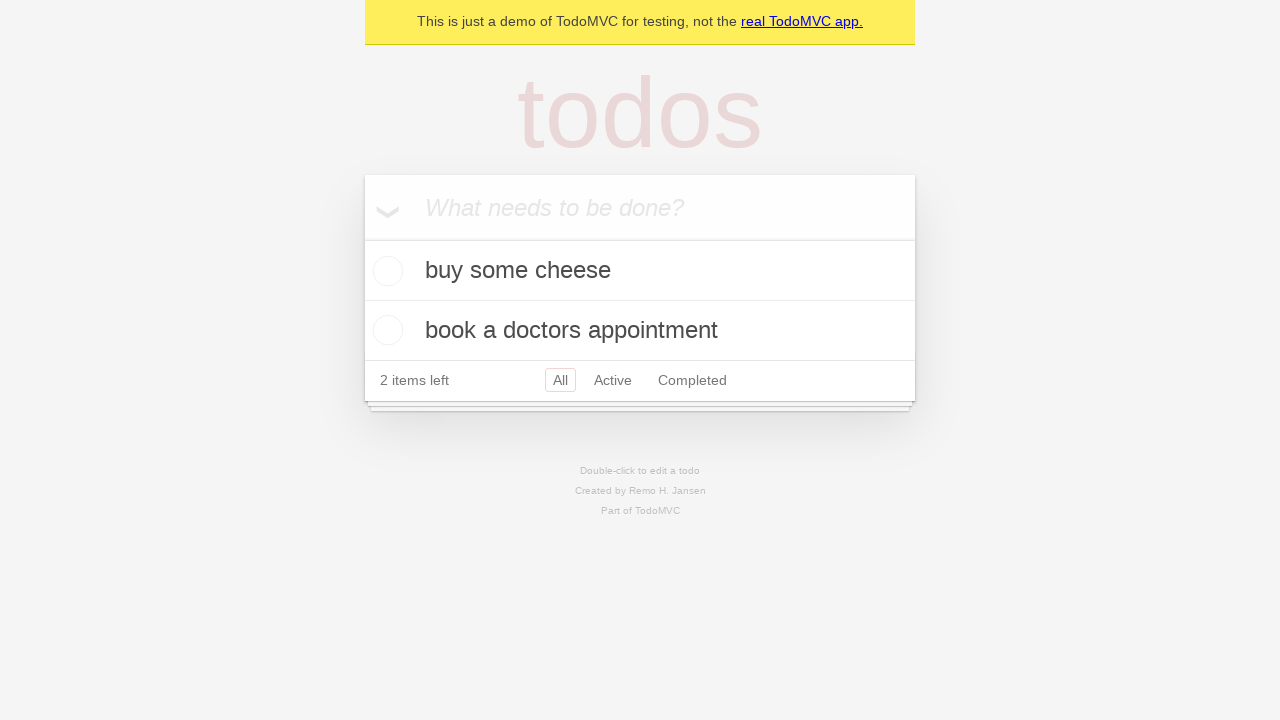

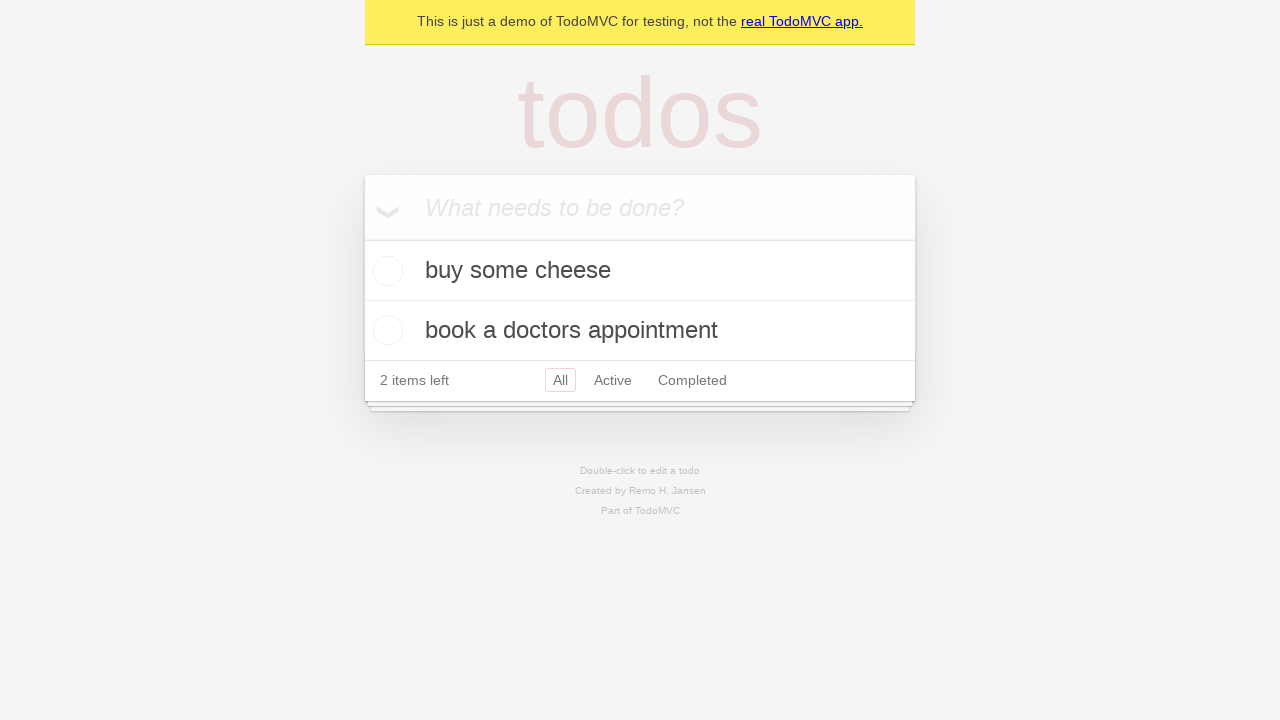